Tests that edits are saved when the edit field loses focus (blur)

Starting URL: https://demo.playwright.dev/todomvc

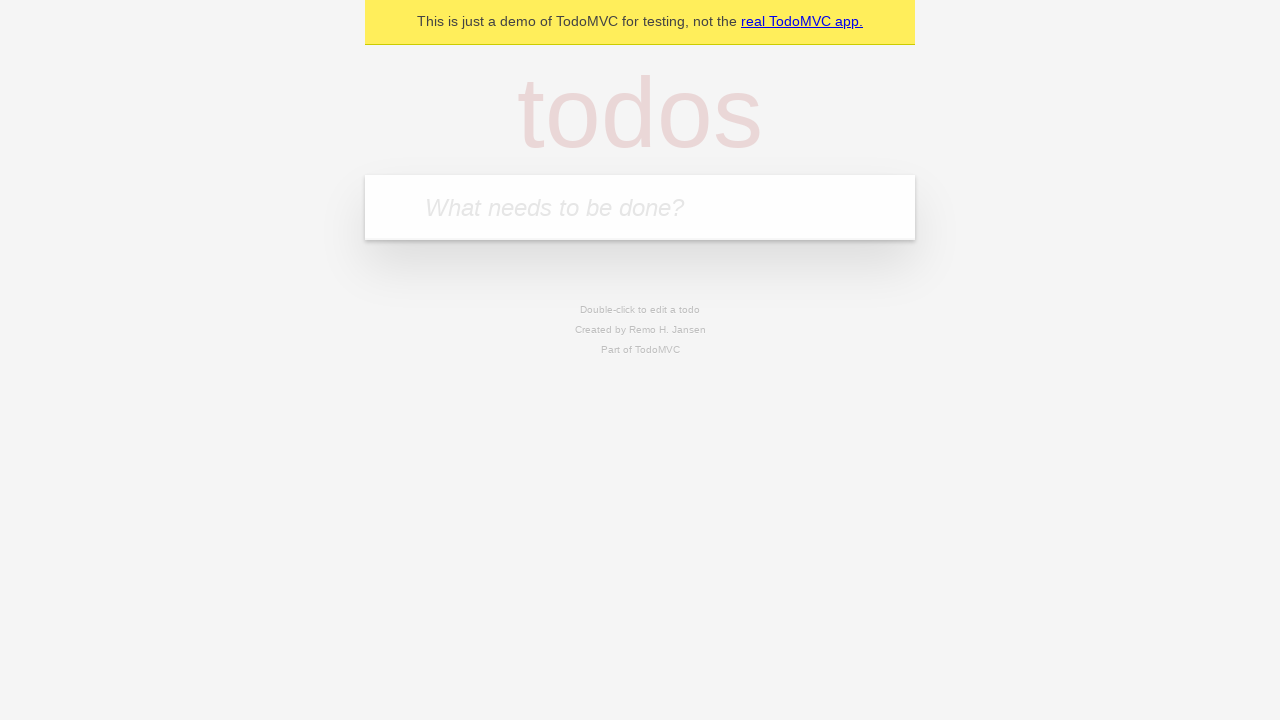

Filled new todo field with 'buy some cheese' on .new-todo
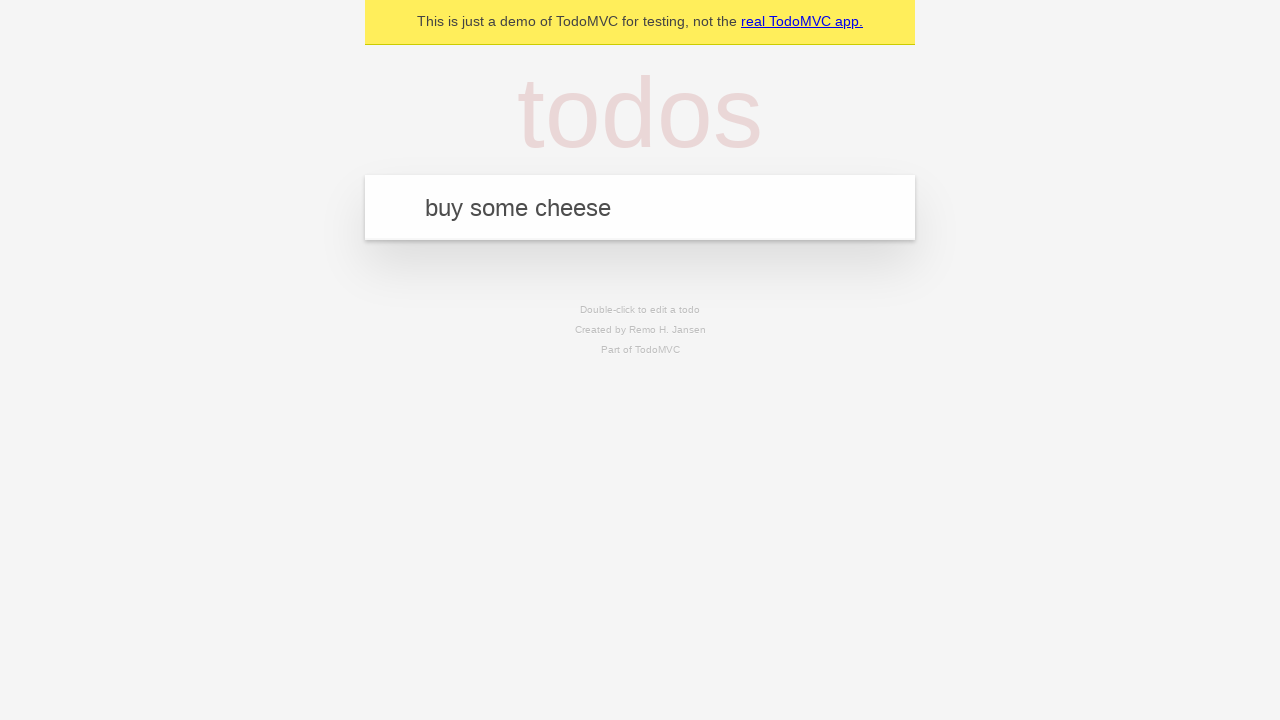

Pressed Enter to create first todo on .new-todo
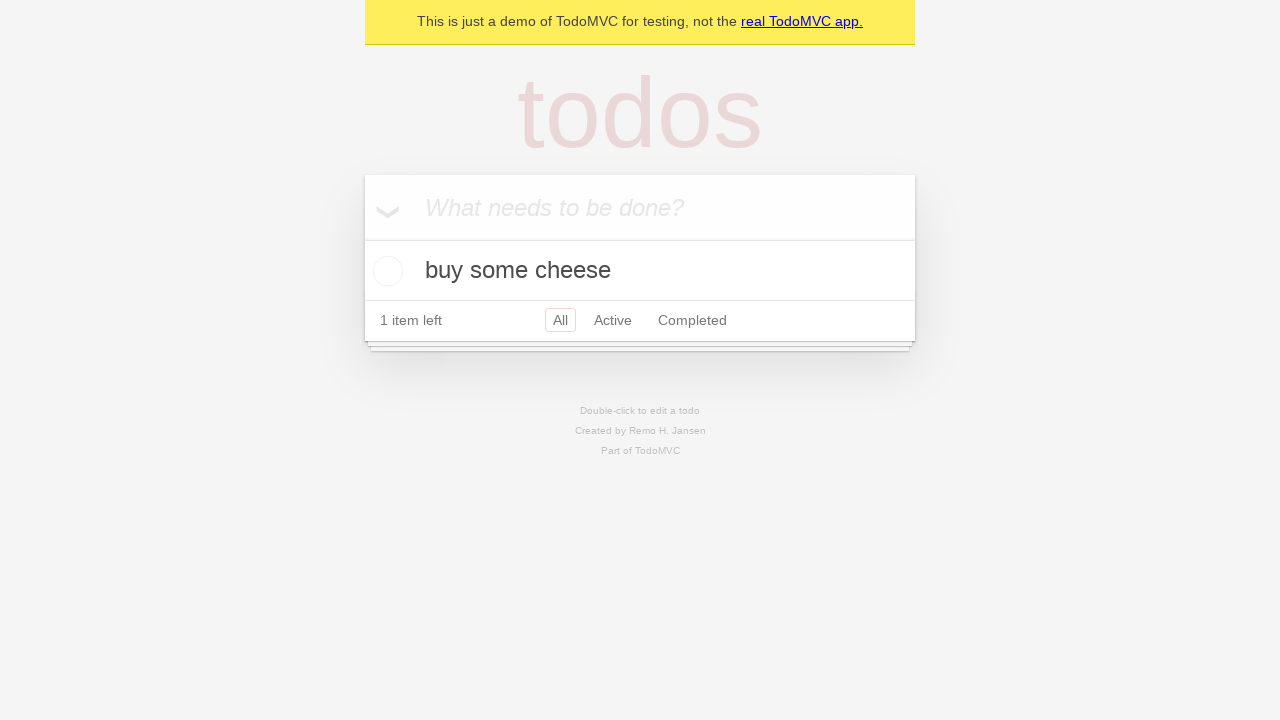

Filled new todo field with 'feed the cat' on .new-todo
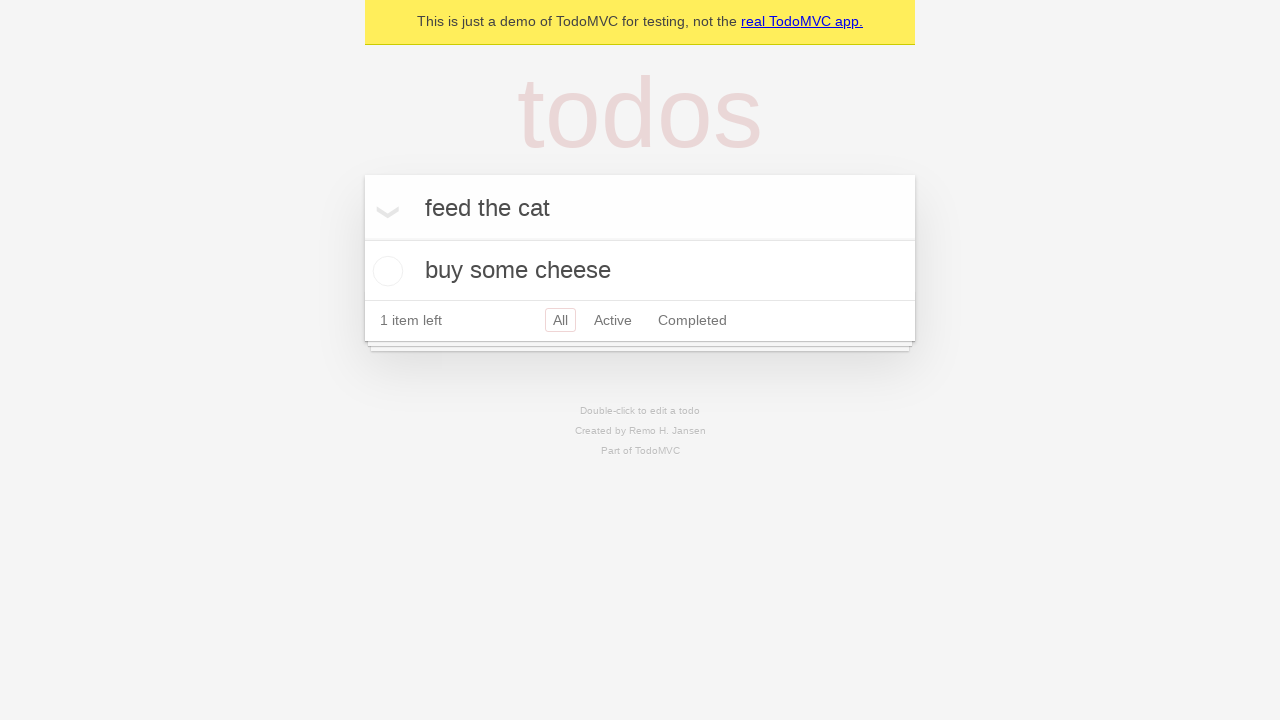

Pressed Enter to create second todo on .new-todo
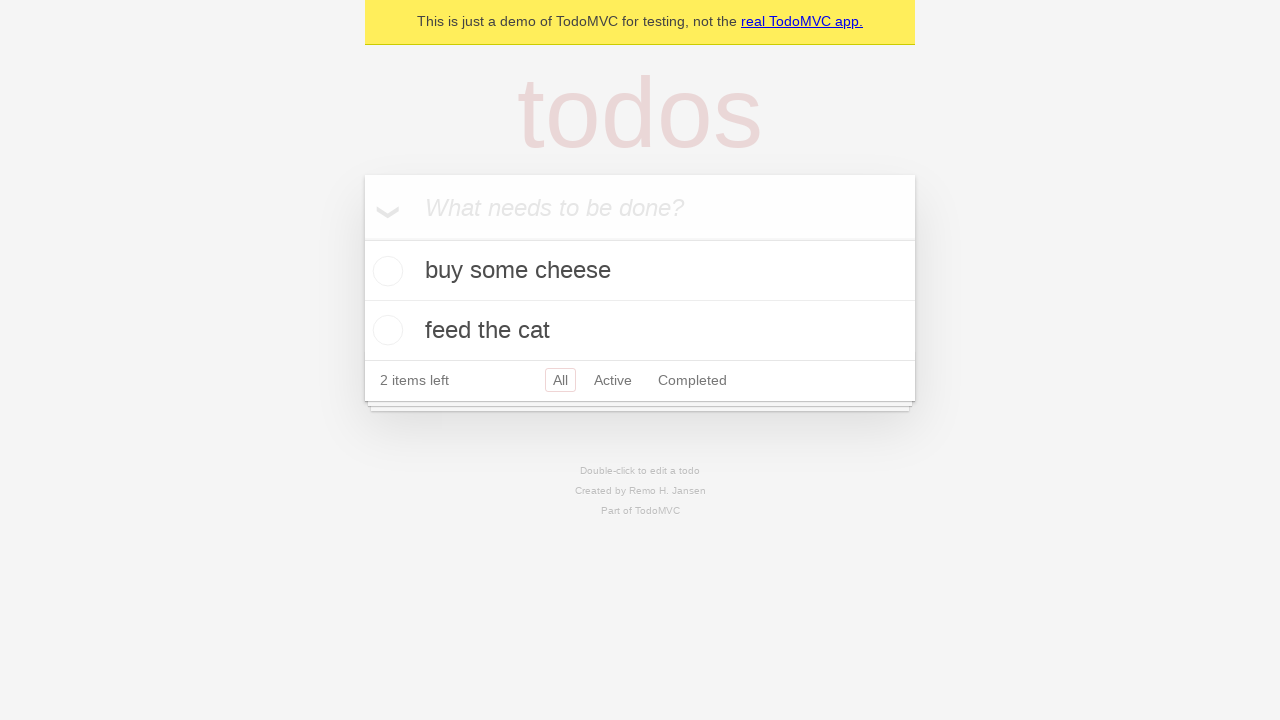

Filled new todo field with 'book a doctors appointment' on .new-todo
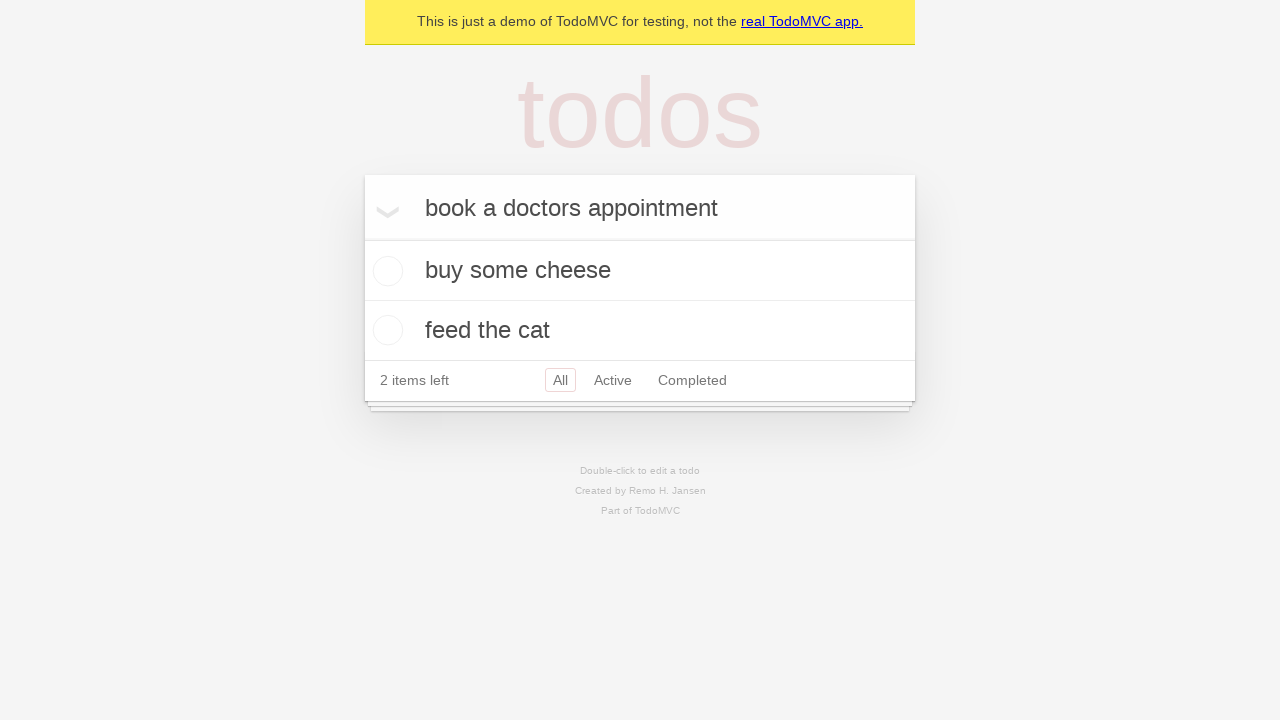

Pressed Enter to create third todo on .new-todo
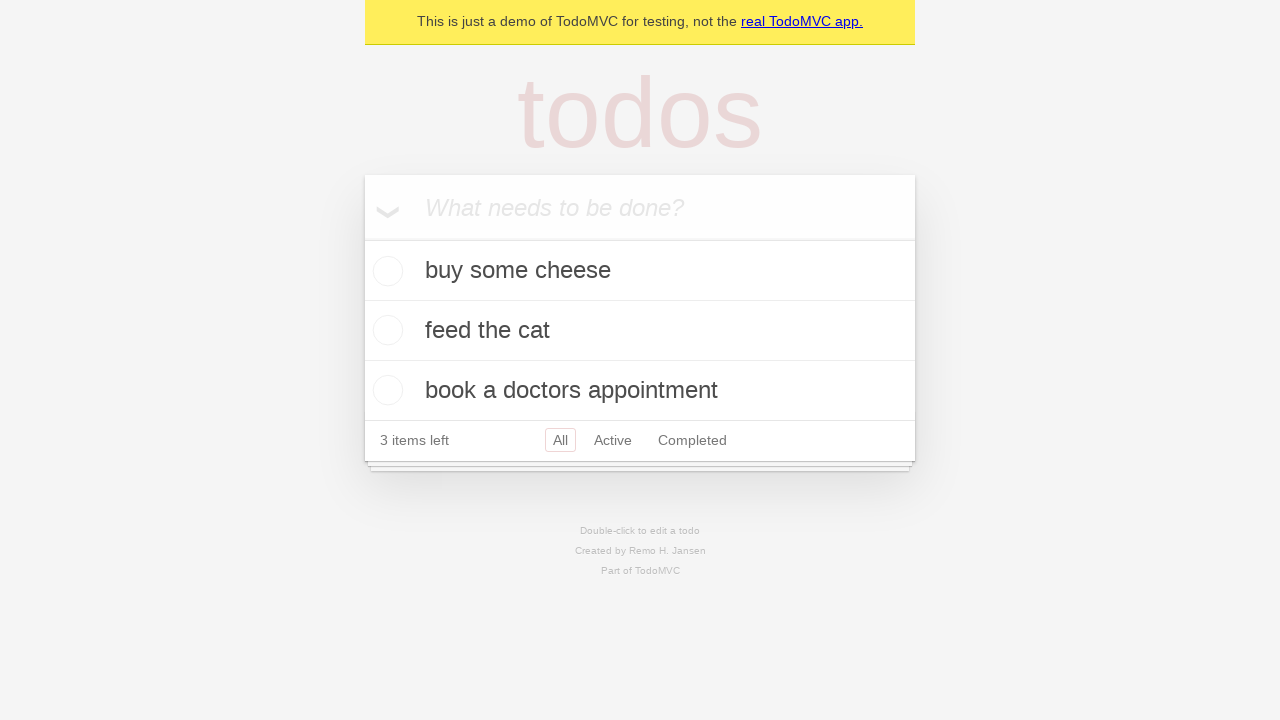

Located todo list items
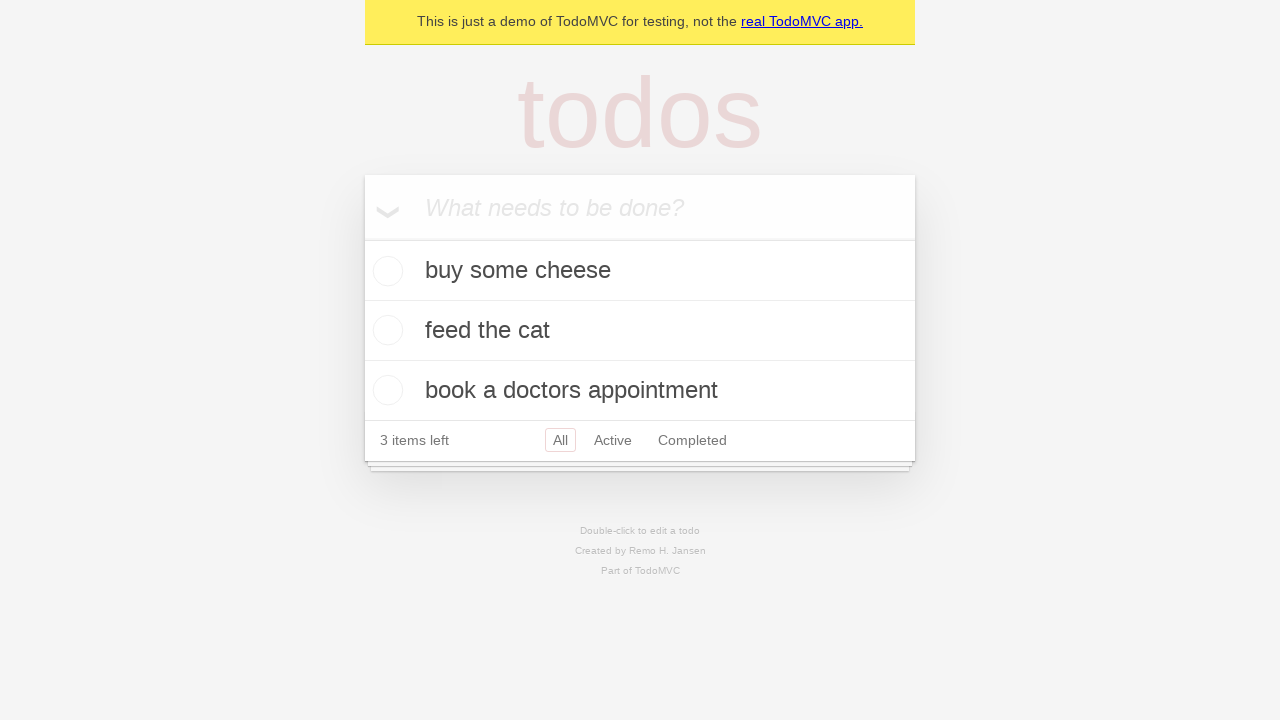

Double-clicked the second todo item to enter edit mode at (640, 331) on .todo-list li >> nth=1
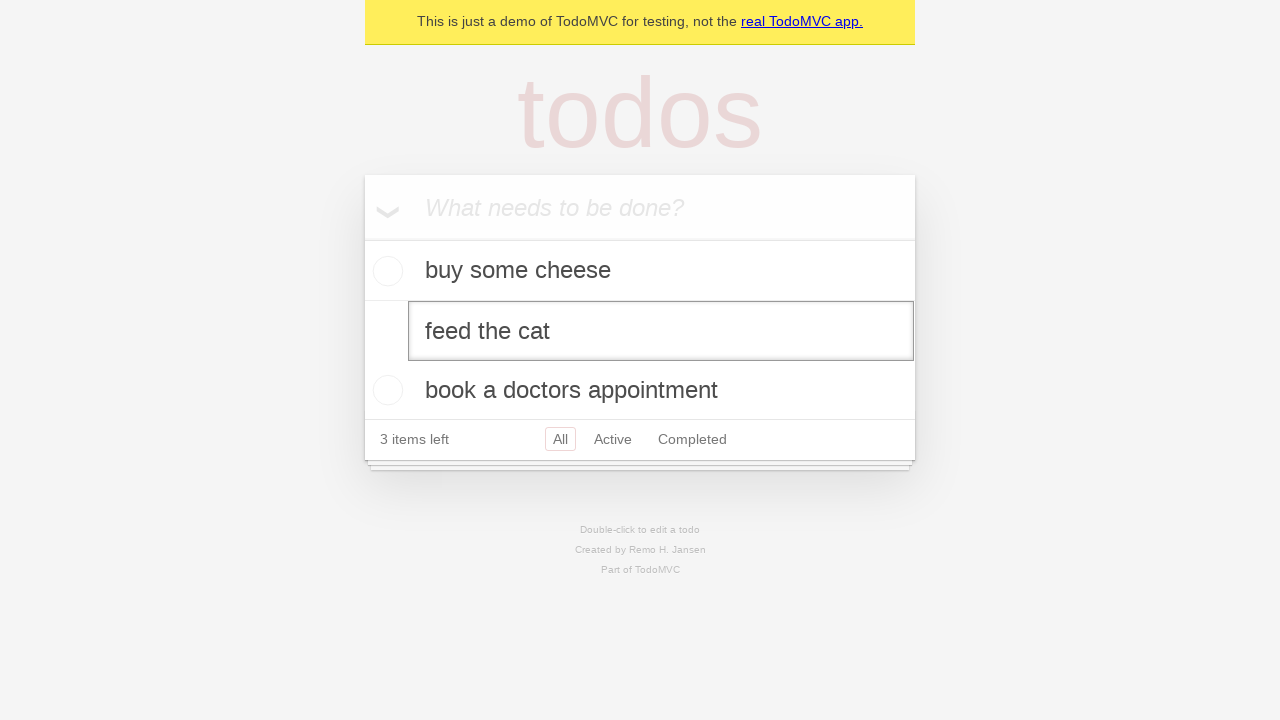

Filled edit field with 'buy some sausages' on .todo-list li >> nth=1 >> .edit
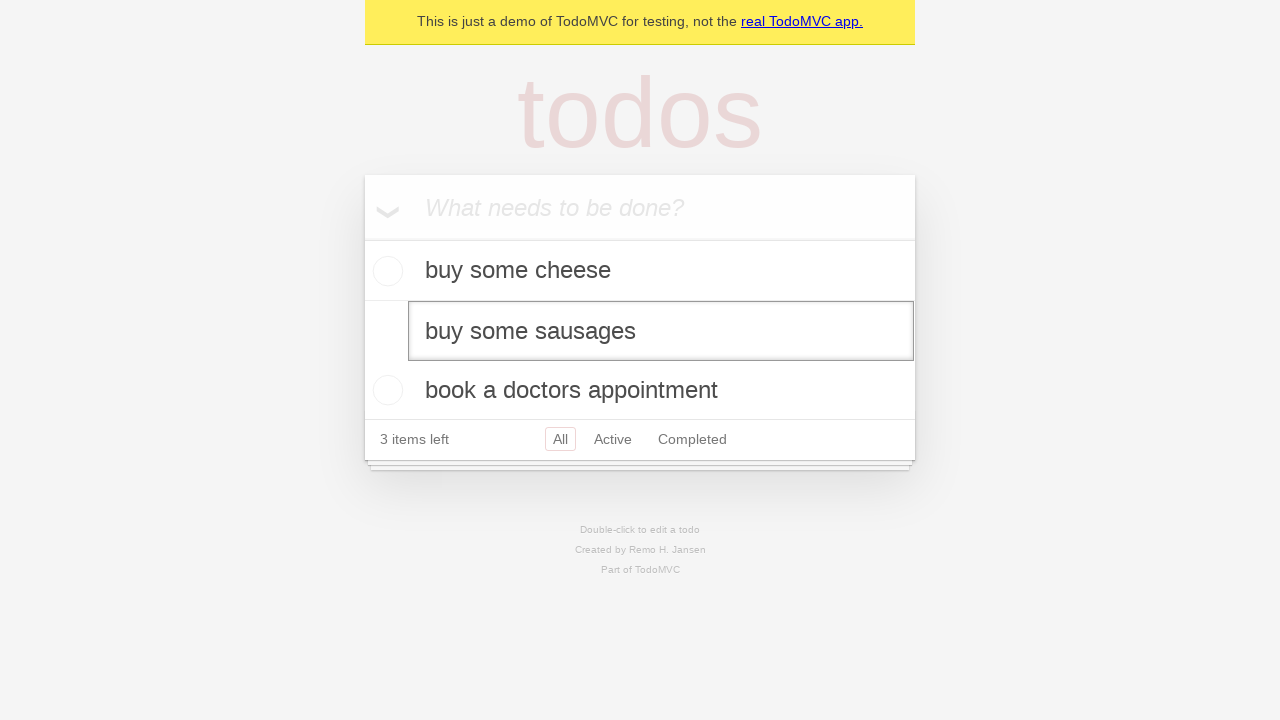

Triggered blur event on edit field to save changes
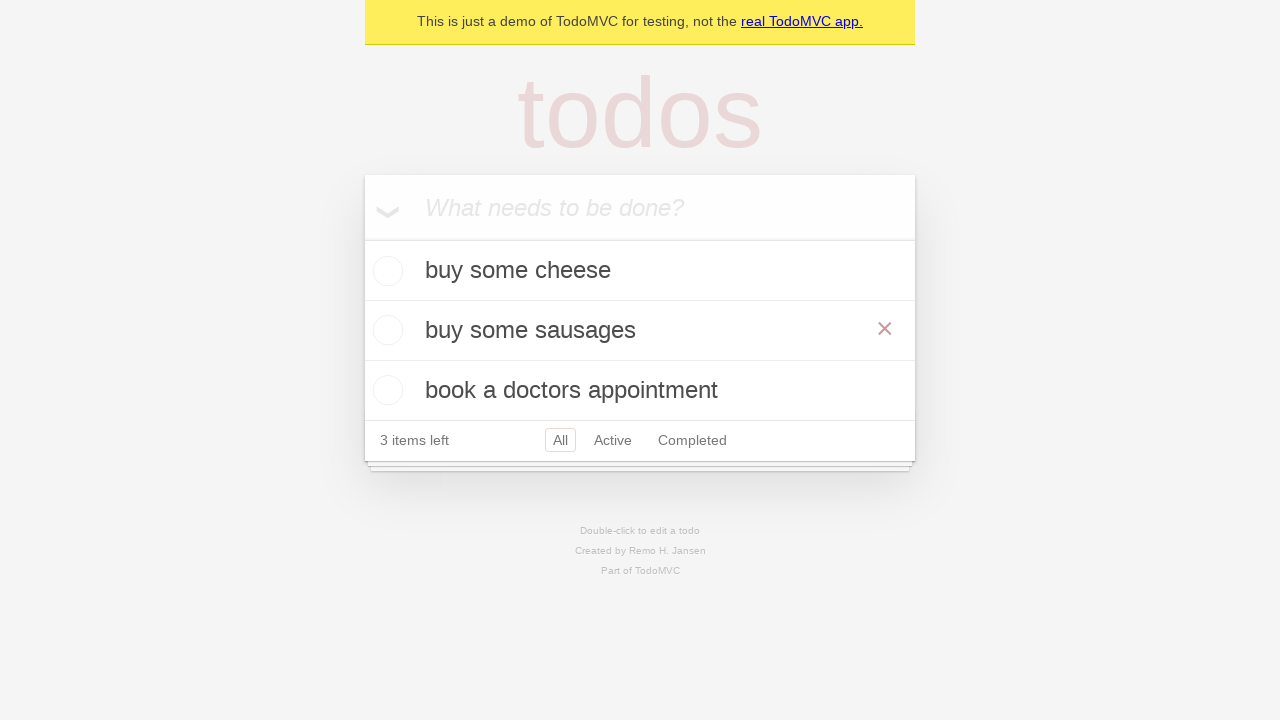

Waited for todo list to update after save
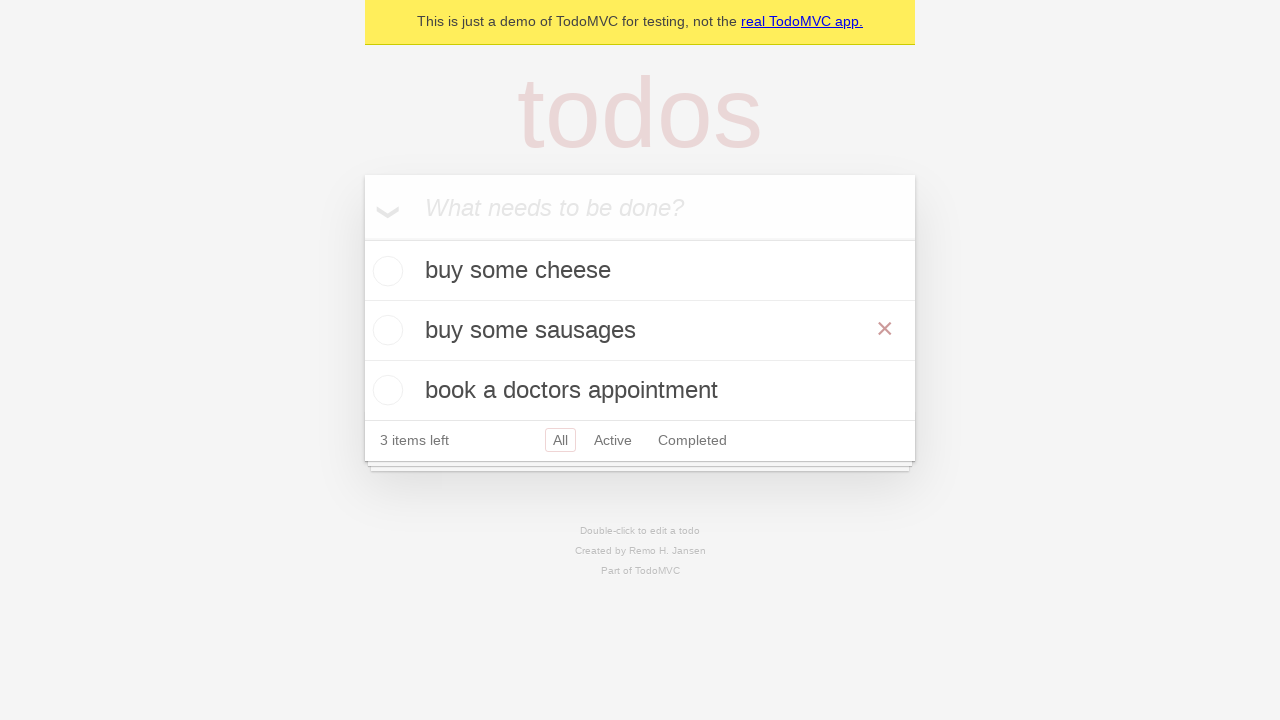

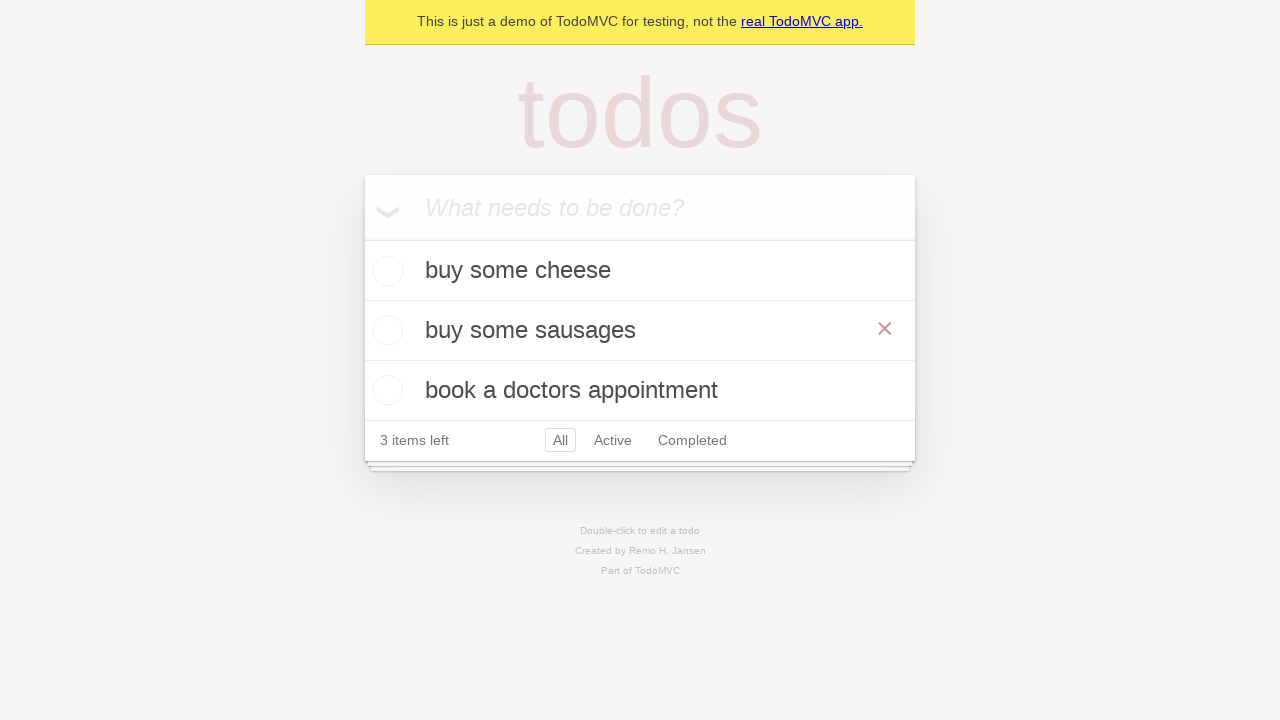